Navigates to DemoQA text-box page and verifies form input elements are present

Starting URL: https://demoqa.com/text-box

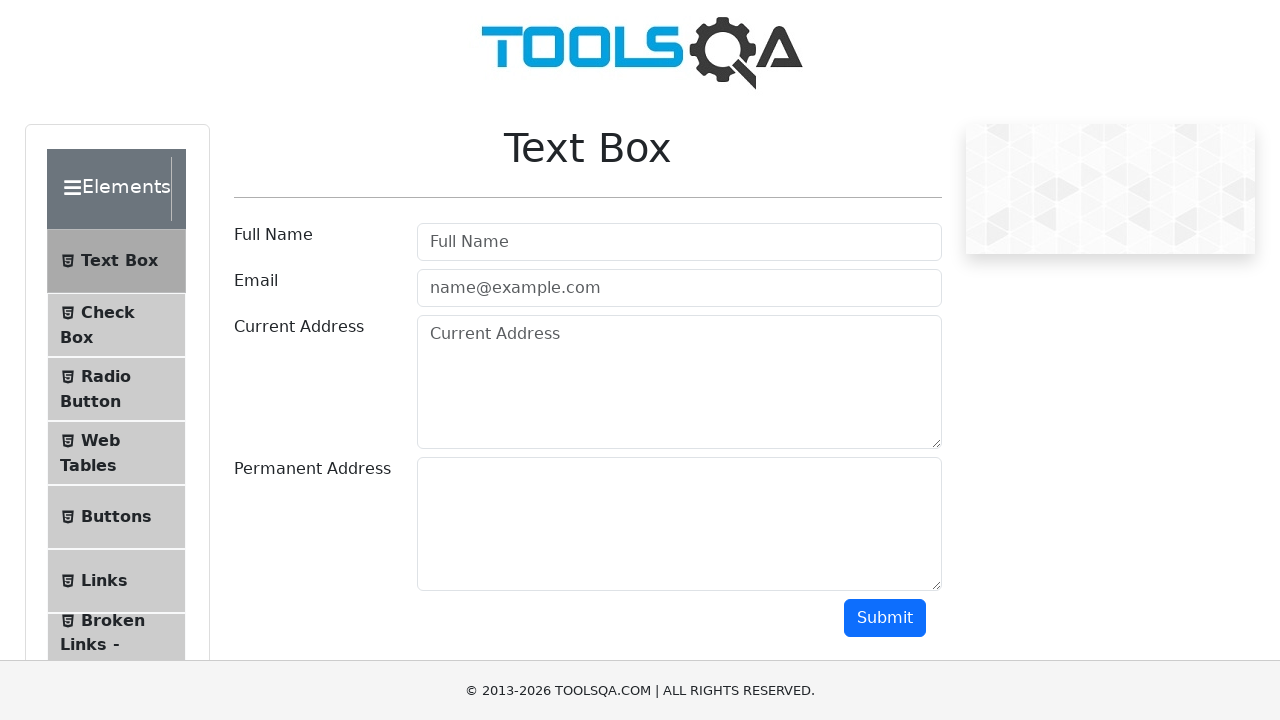

Navigated to DemoQA text-box page
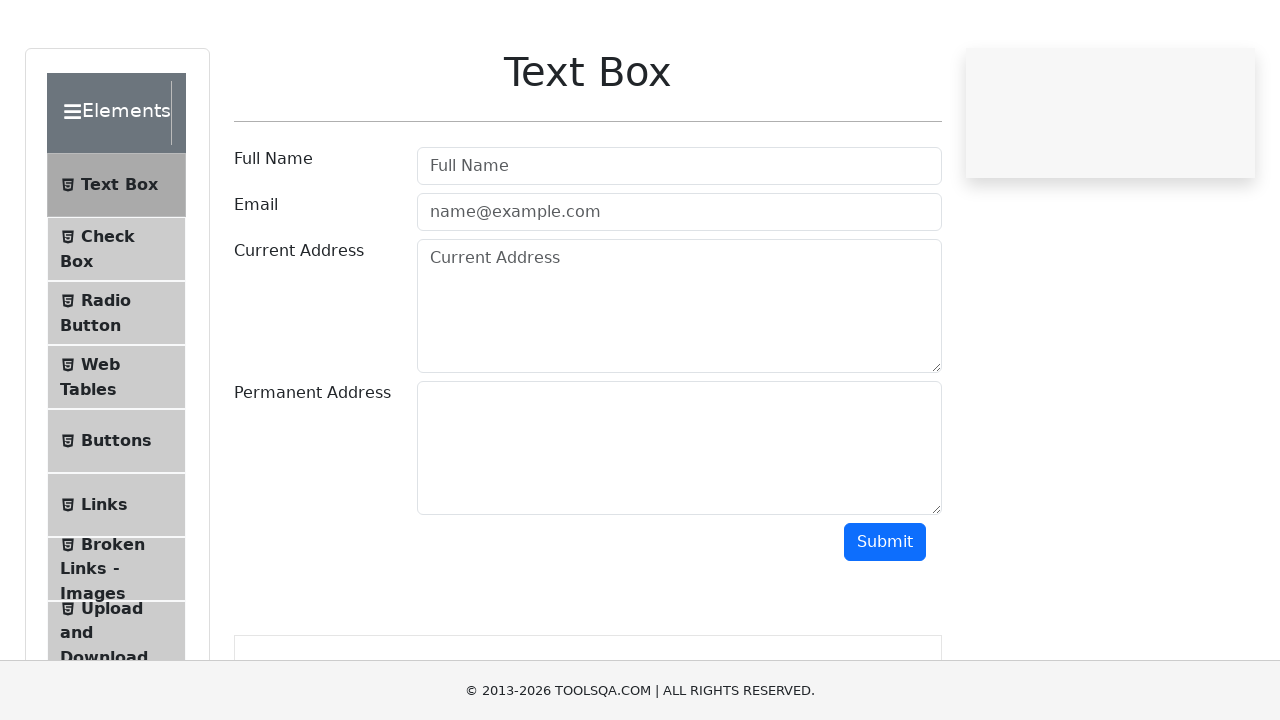

Username input field is present
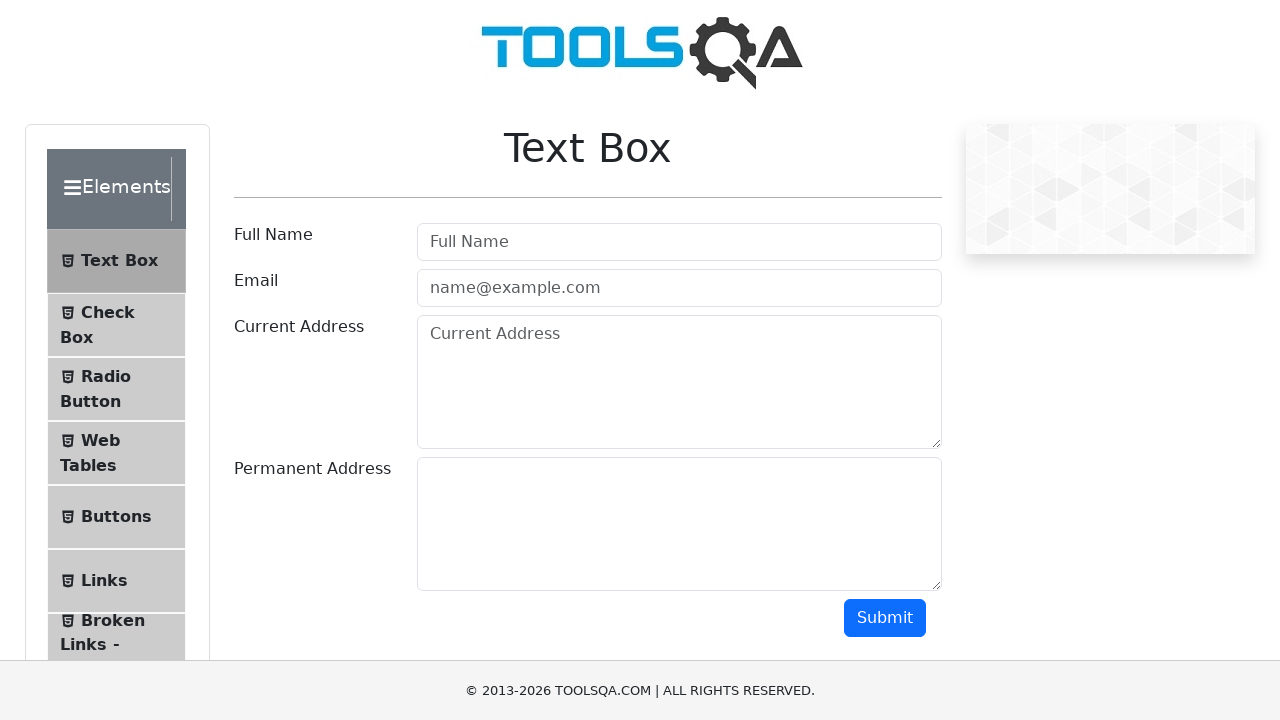

Permanent address textarea is present
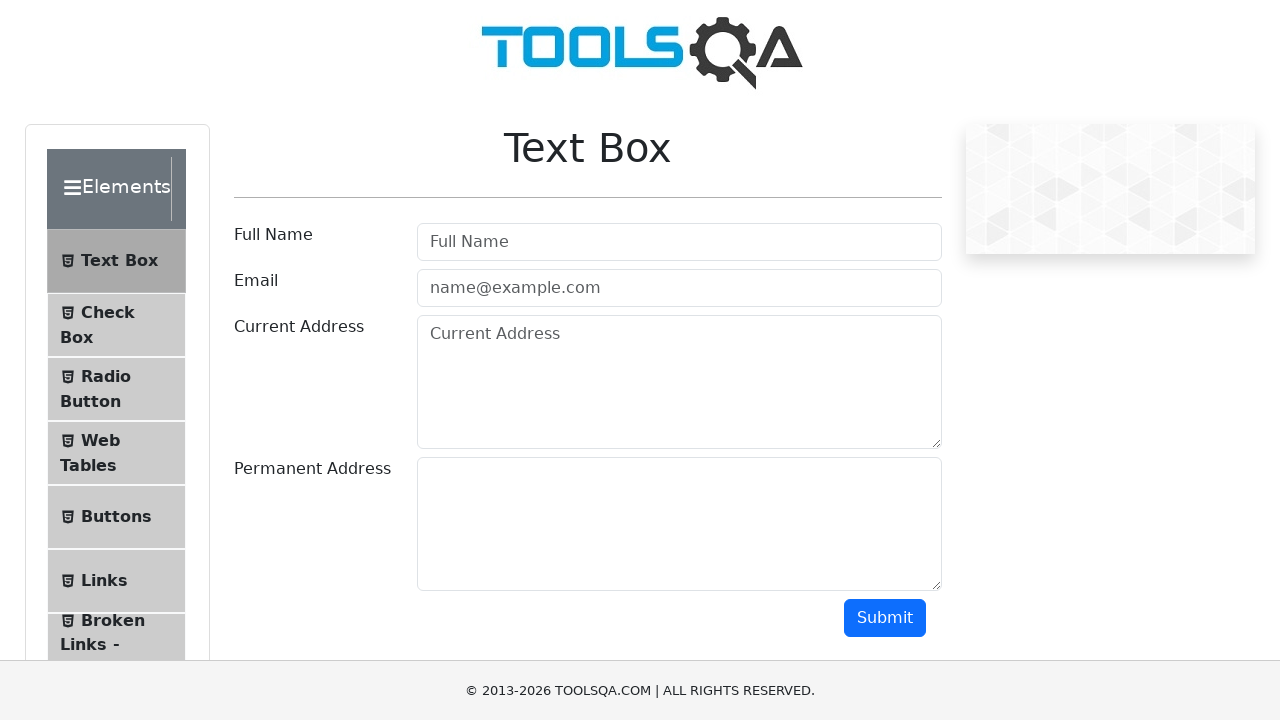

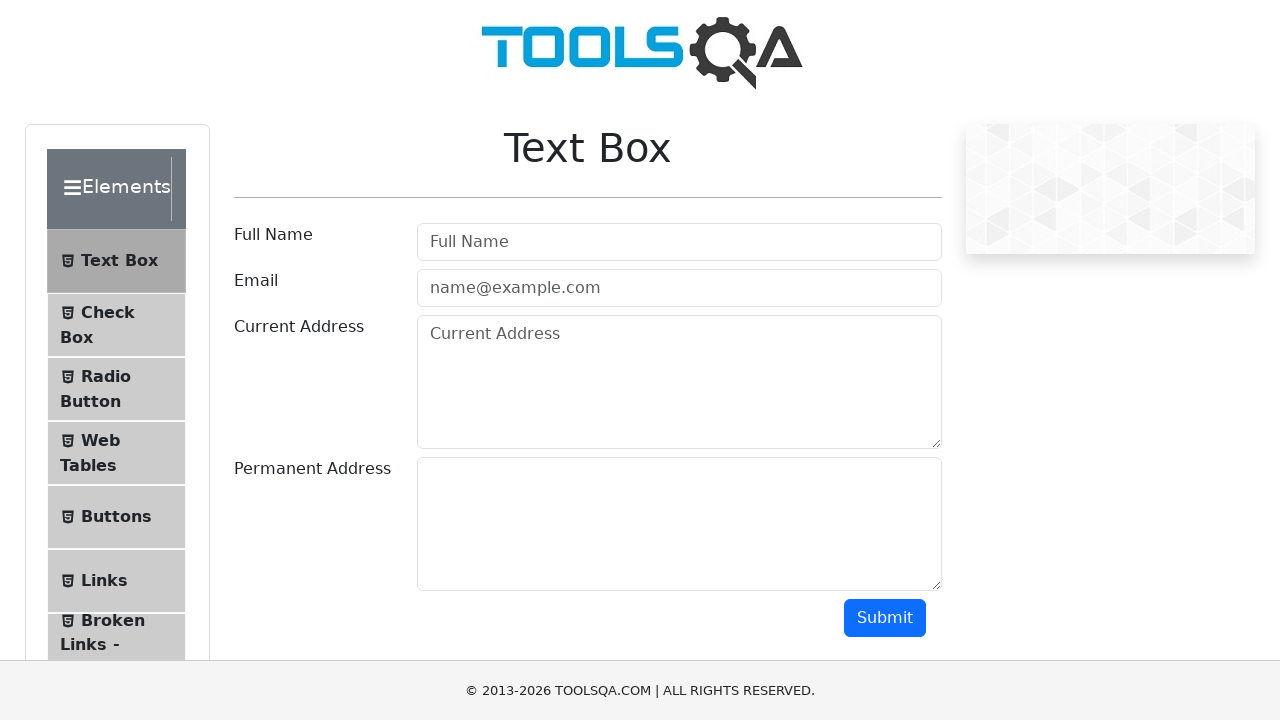